Tests the São Paulo Court of Justice (TJSP) case search functionality by selecting a search option from dropdown, entering a CPF document number, and submitting the search form.

Starting URL: https://esaj.tjsp.jus.br/cposg/open.do

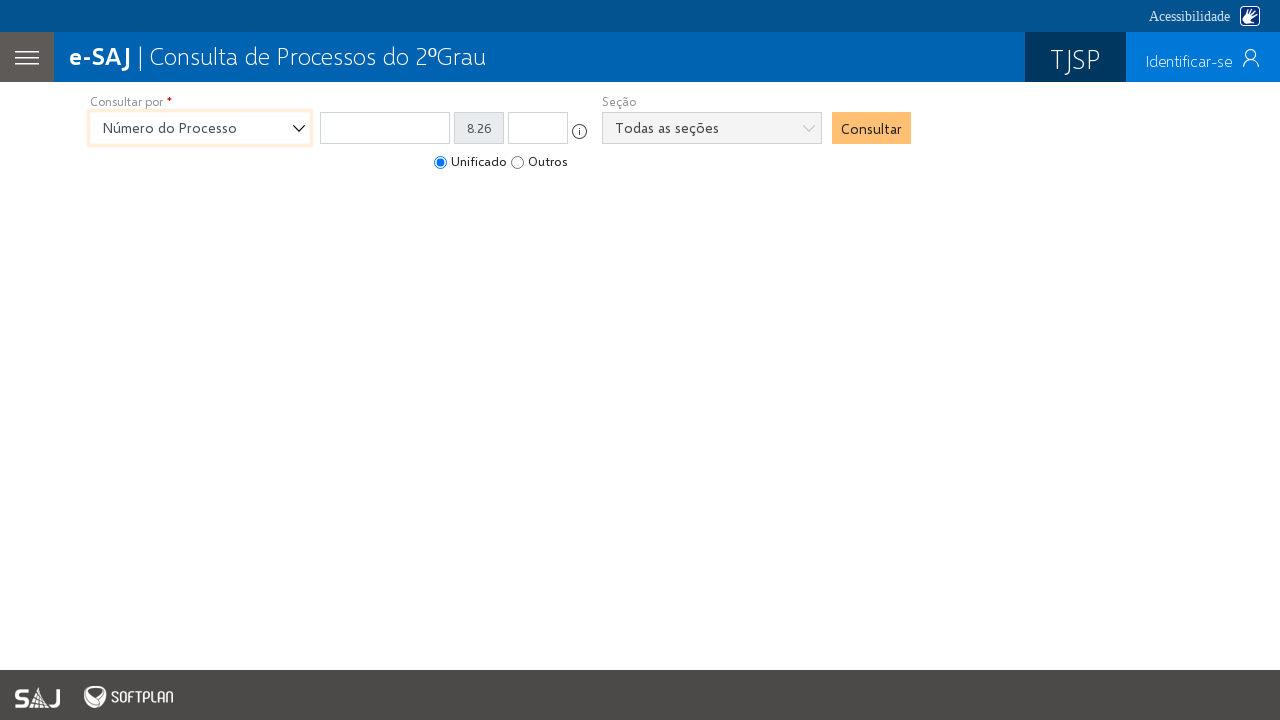

Selected third option from search type dropdown on xpath=//html/body/div[2]/form/section/div[1]/div/select
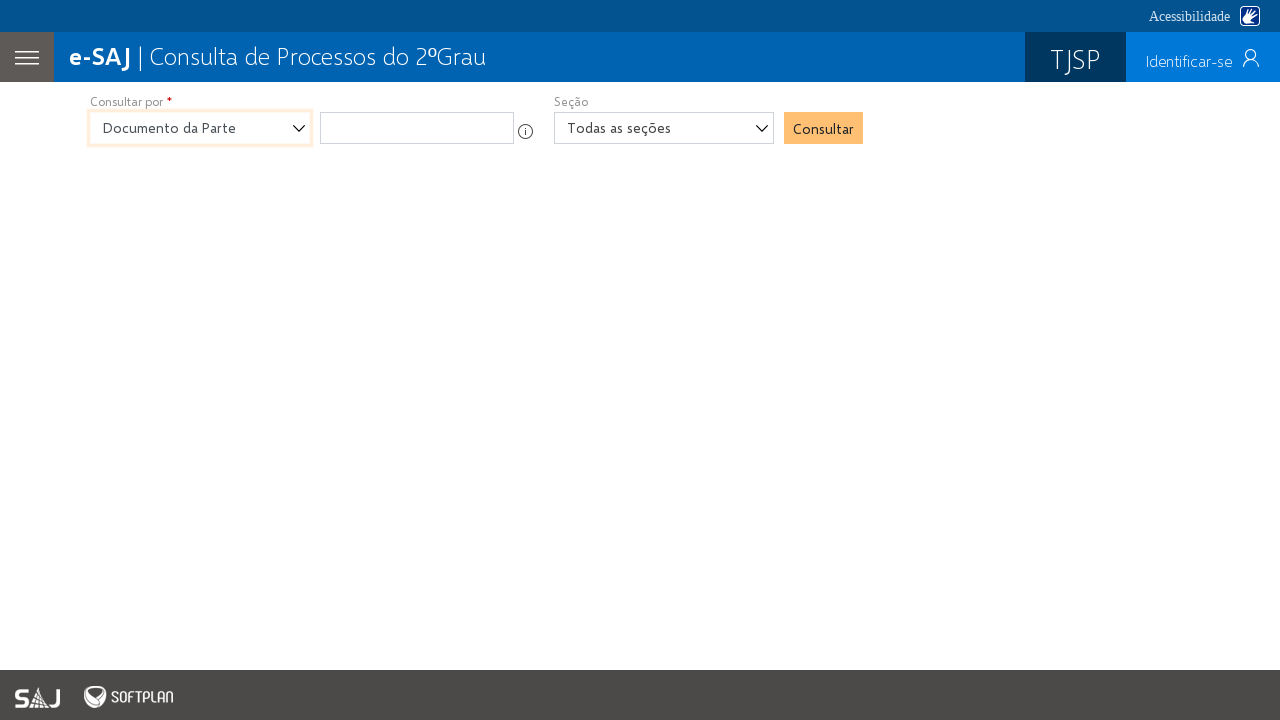

Filled document field with CPF number '12345678901' on #campo_DOCPARTE
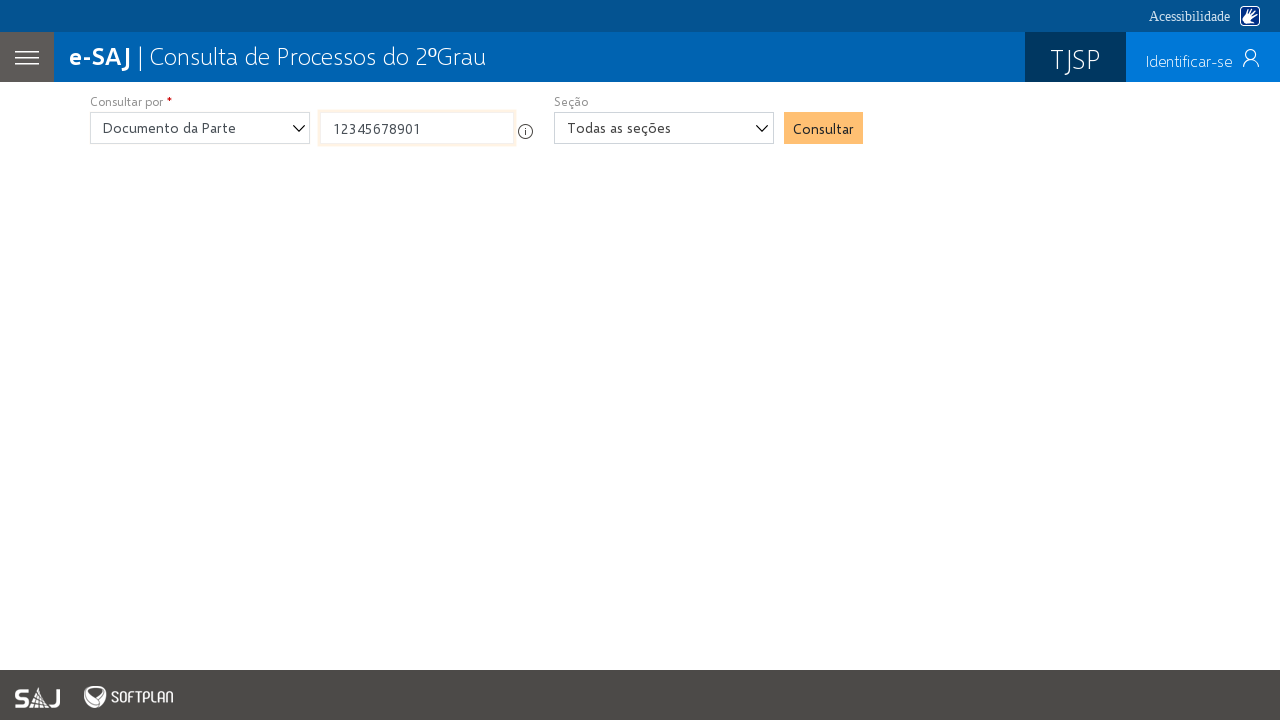

Clicked search button to submit form at (824, 128) on xpath=//html/body/div[2]/form/section/div[4]/div/input
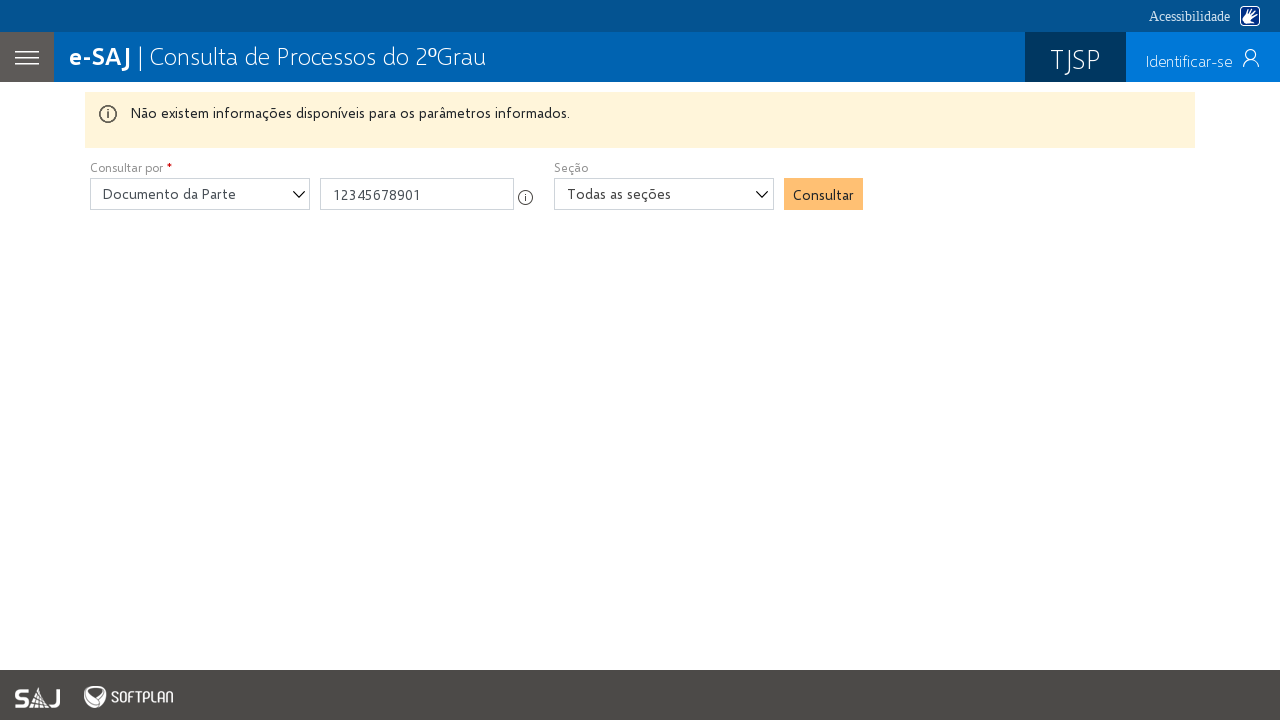

Search results loaded (networkidle state reached)
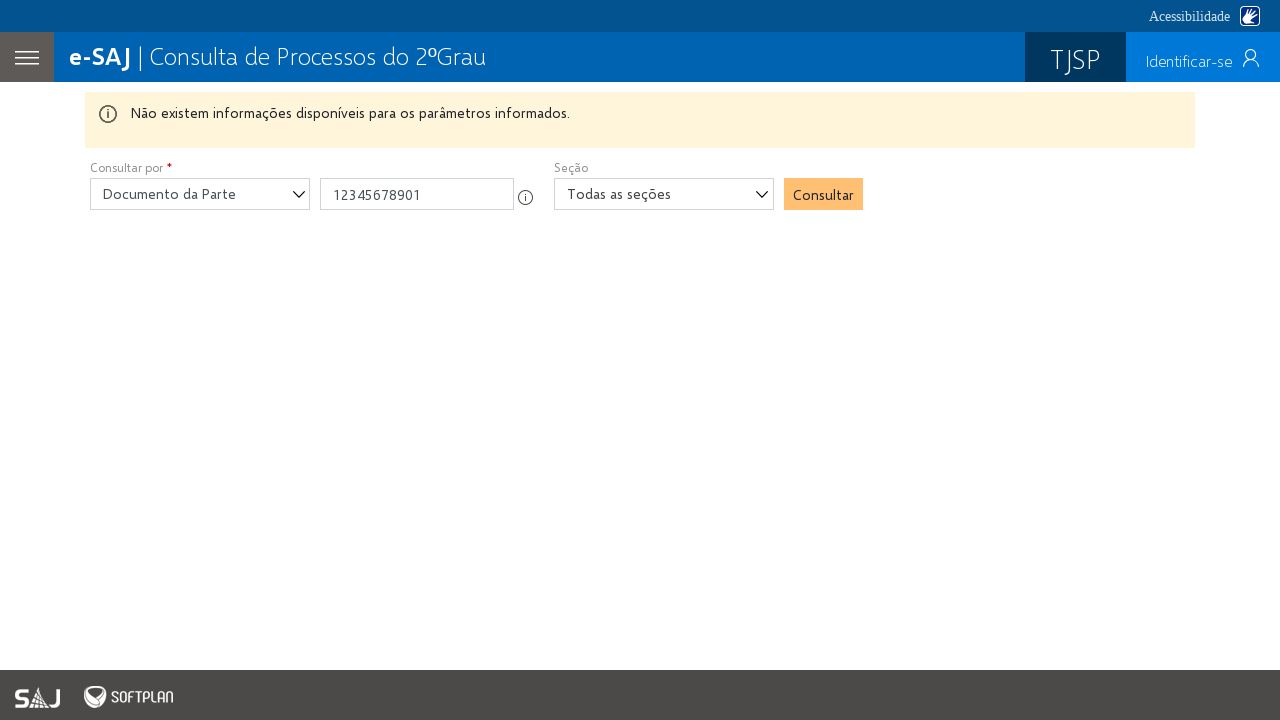

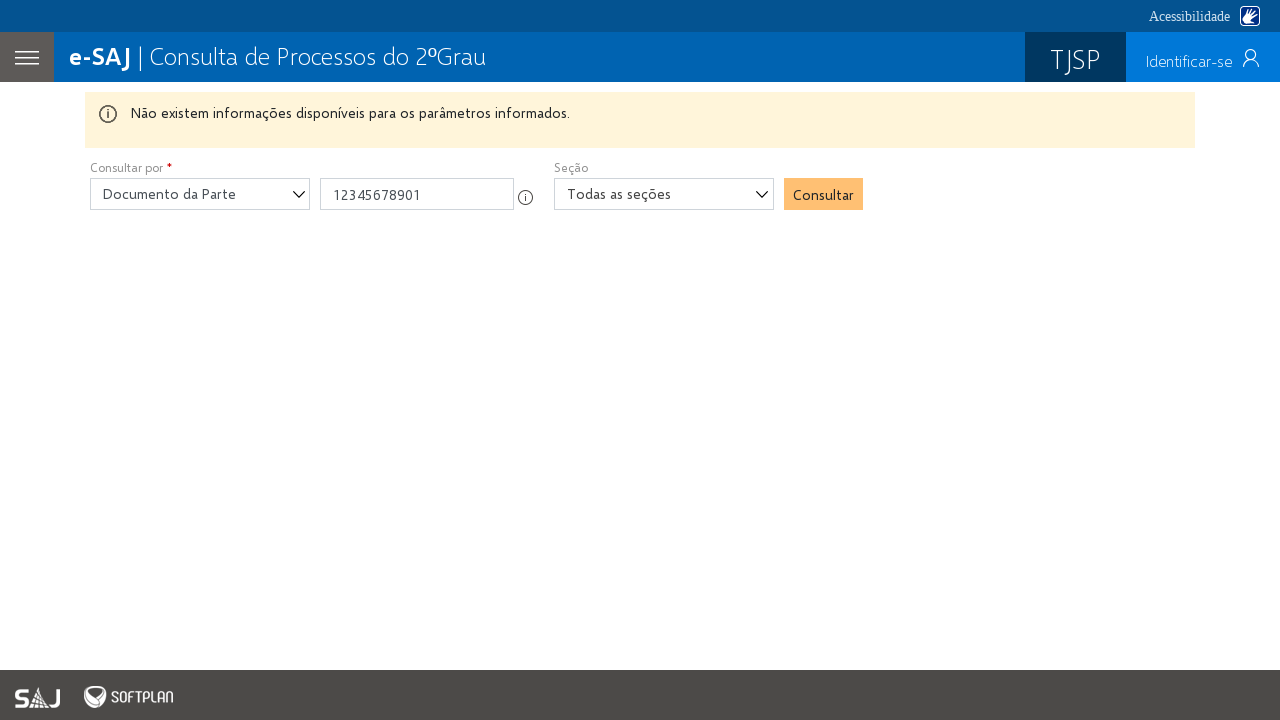